Navigates through all links in a link list section, clicking each link to visit the page and then navigating back to continue with the next link

Starting URL: https://omayo.blogspot.com/

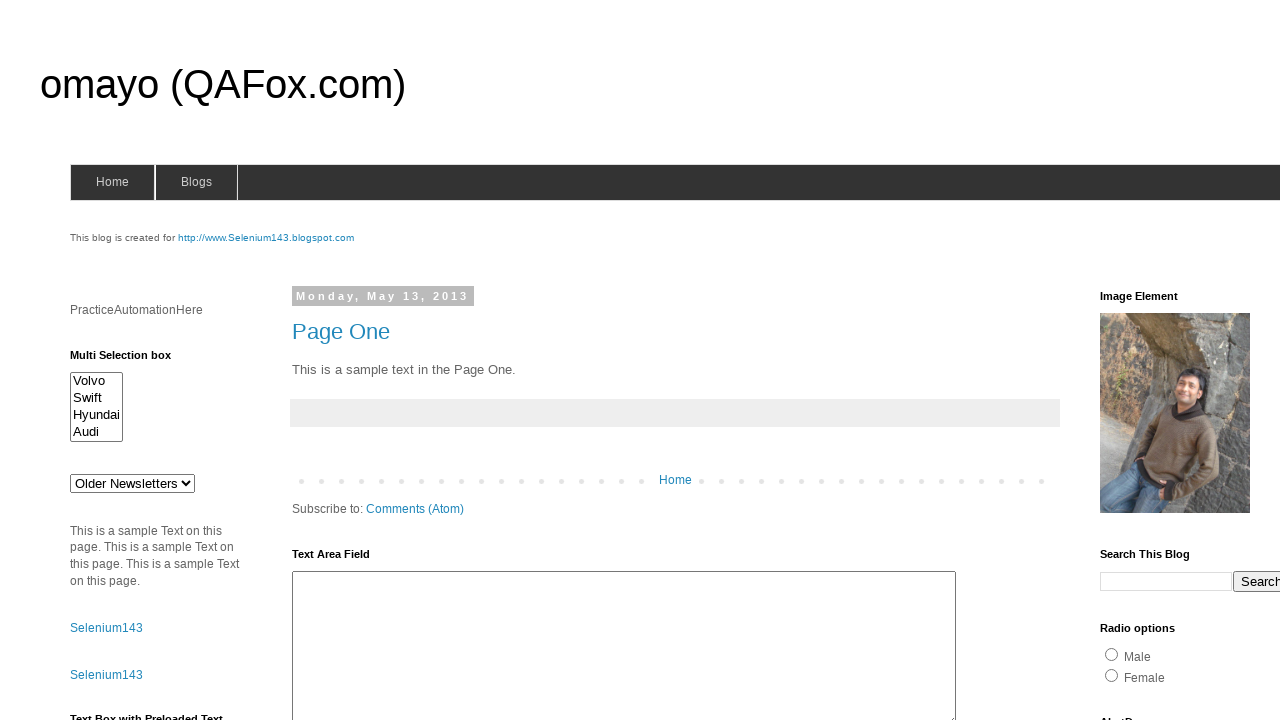

Retrieved count of links in LinkList1 section
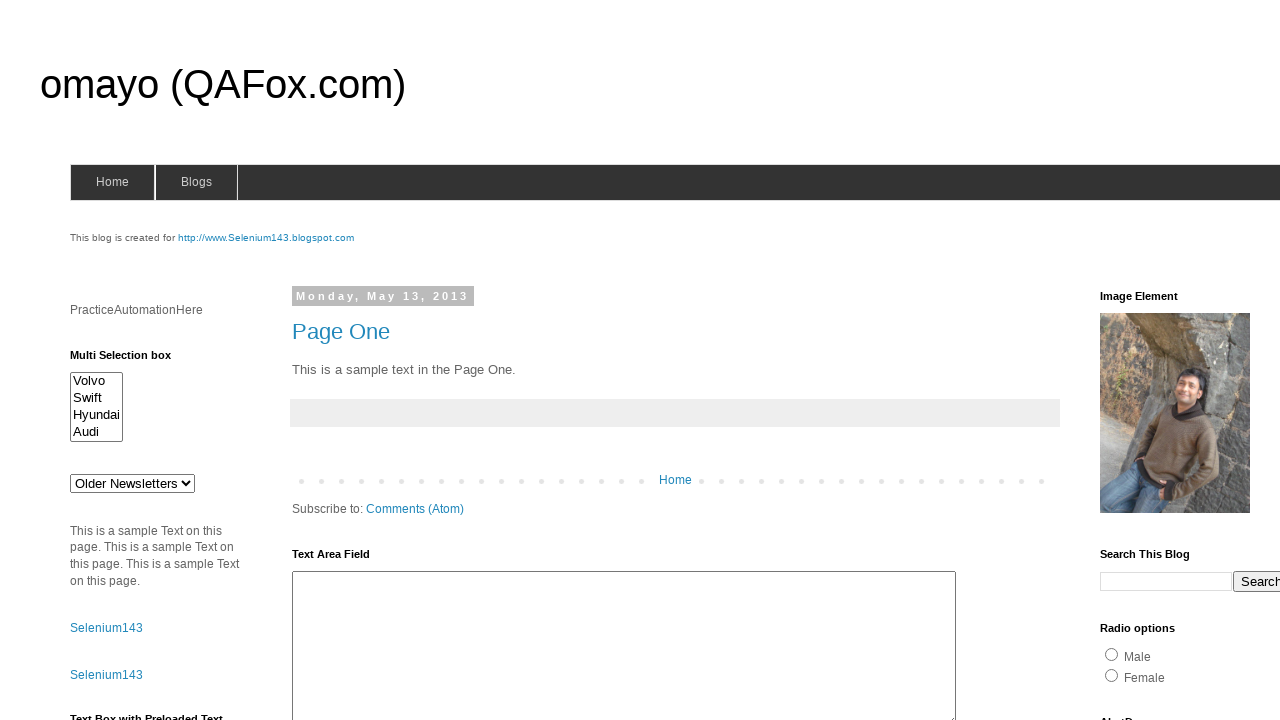

Clicked link 1 in LinkList1 at (1160, 360) on (//div[@id='LinkList1']//a)[1]
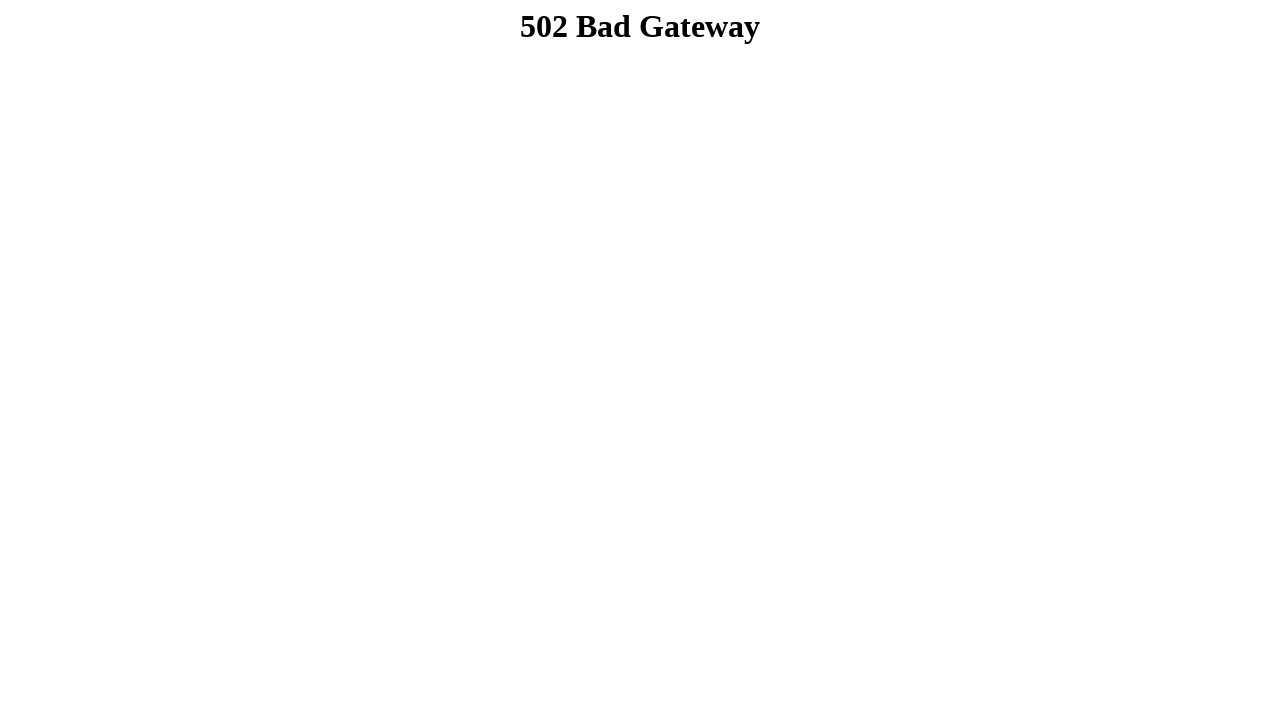

Retrieved page title: 502 Bad Gateway
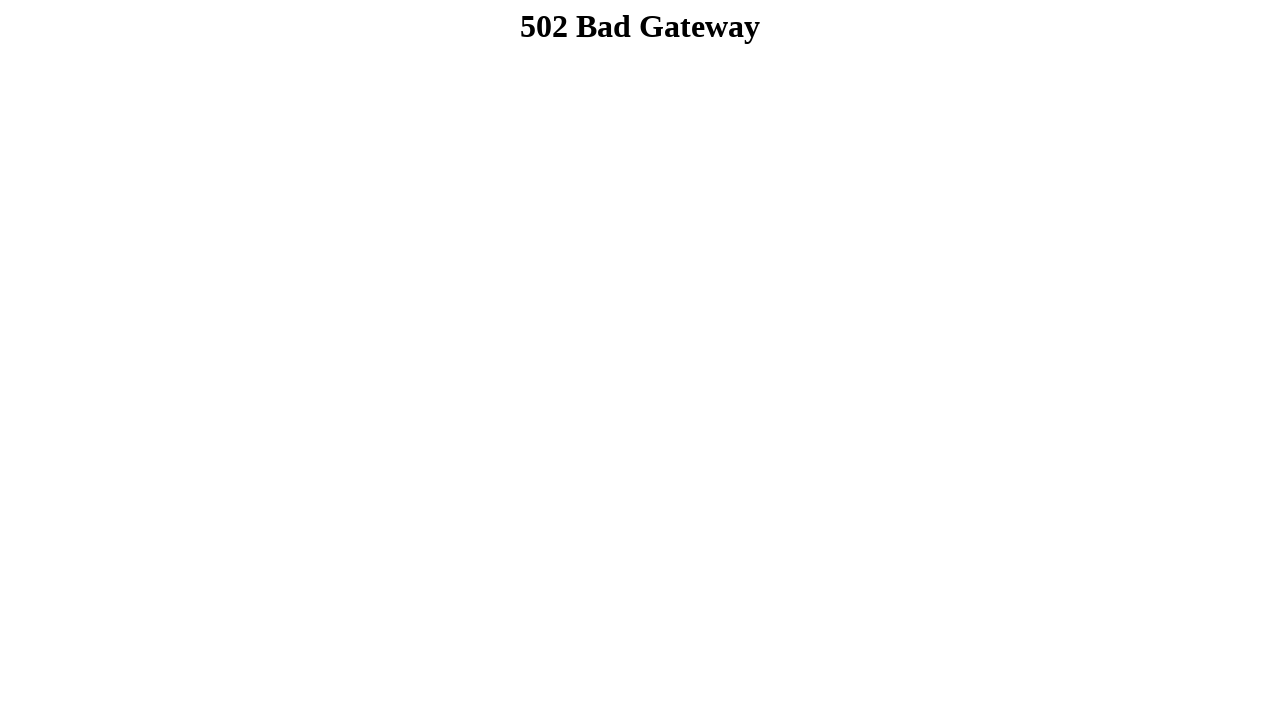

Navigated back to LinkList1 page
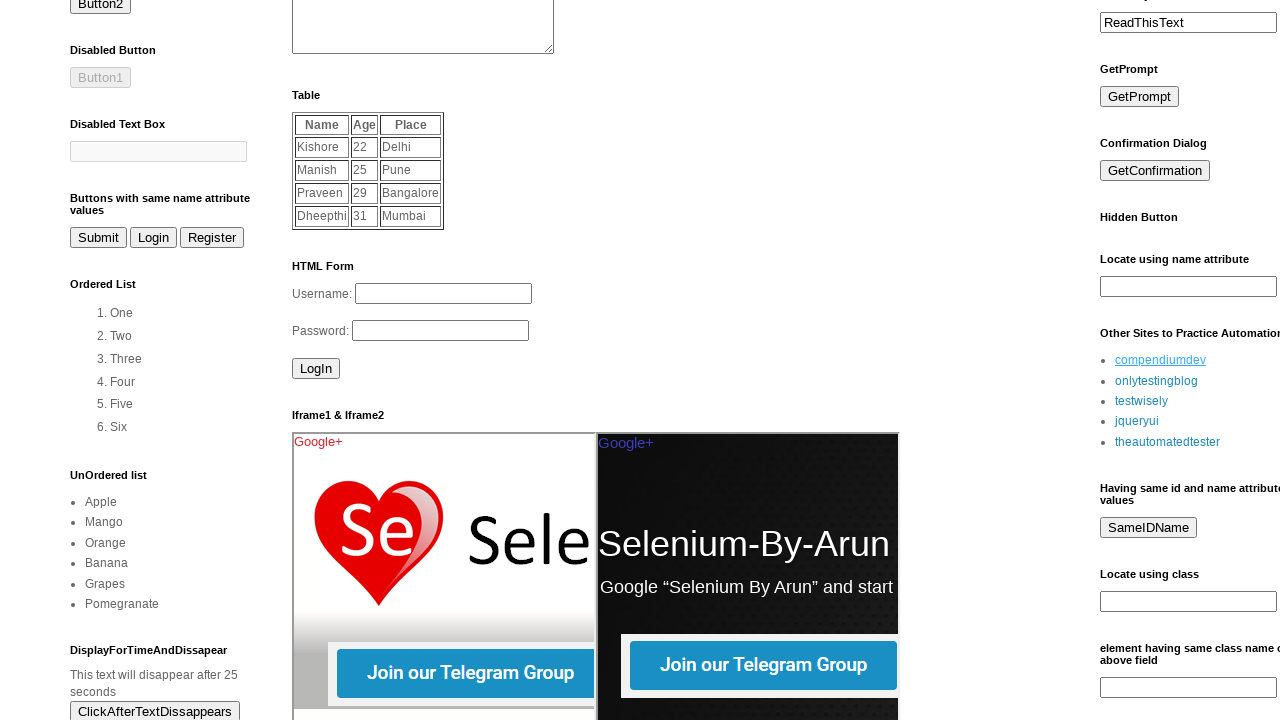

LinkList1 section is visible again, ready for next link
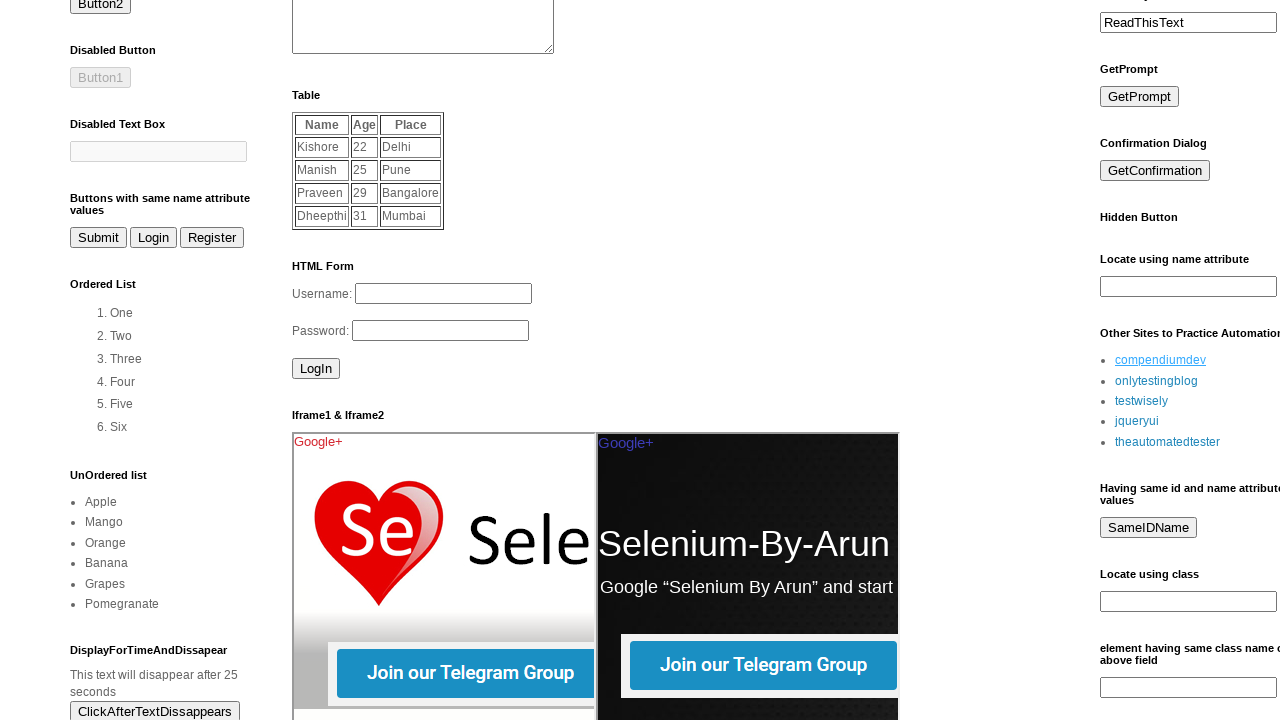

Clicked link 2 in LinkList1 at (1156, 381) on (//div[@id='LinkList1']//a)[2]
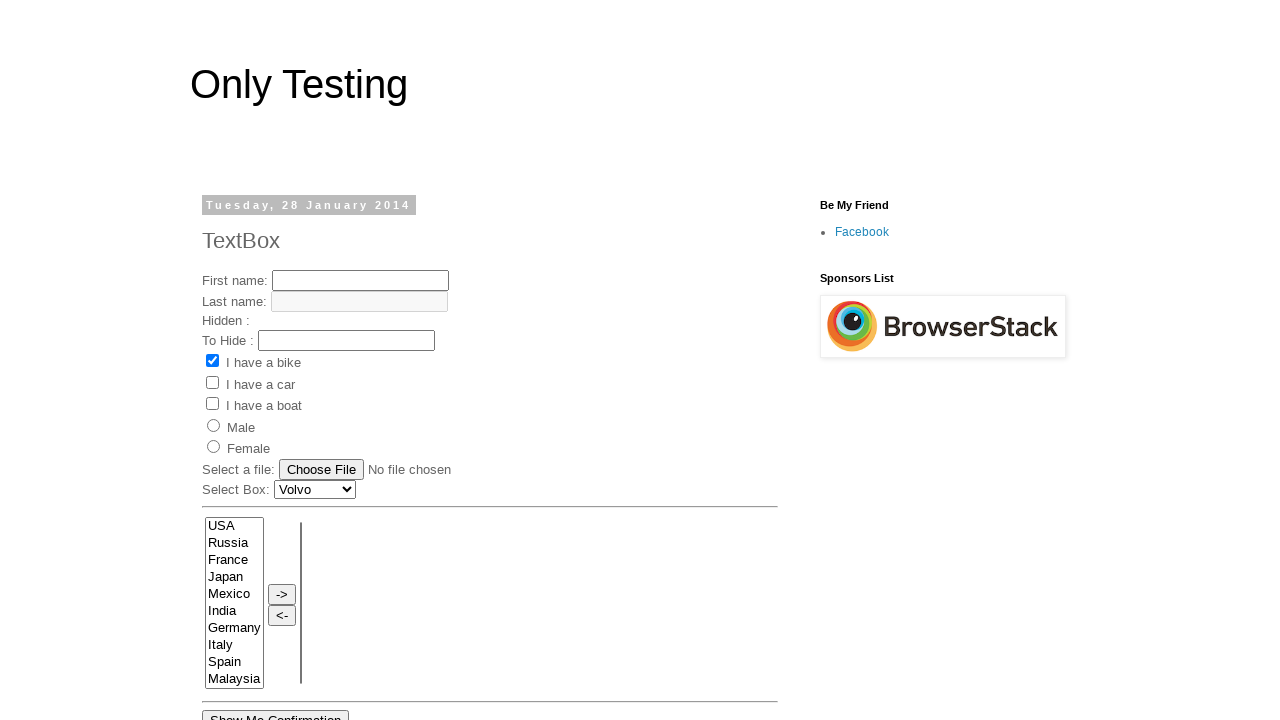

Retrieved page title: Only Testing: TextBox
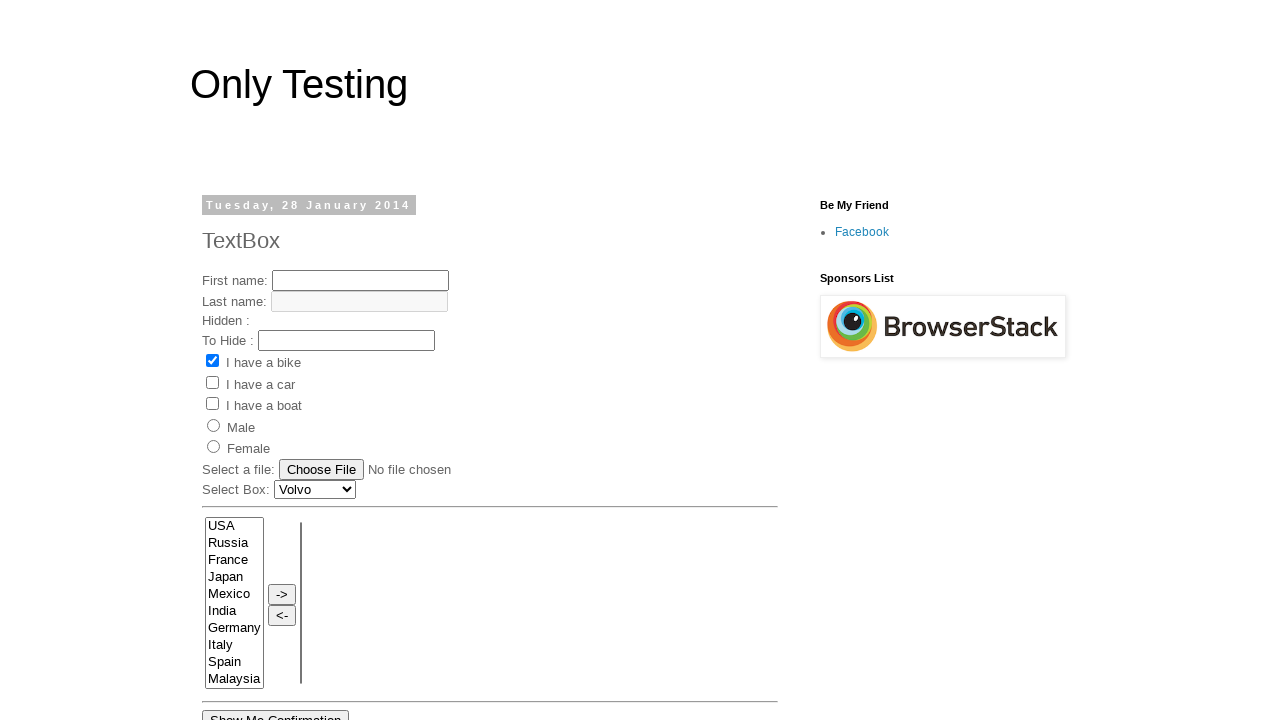

Navigated back to LinkList1 page
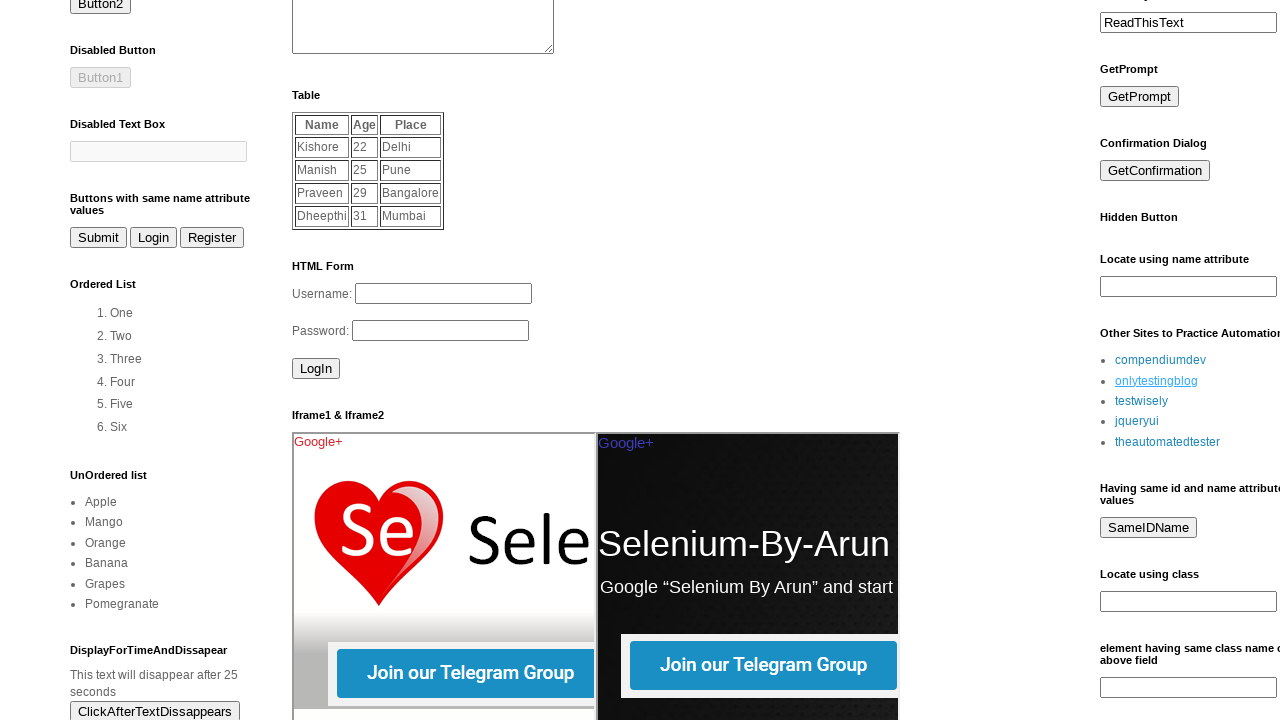

LinkList1 section is visible again, ready for next link
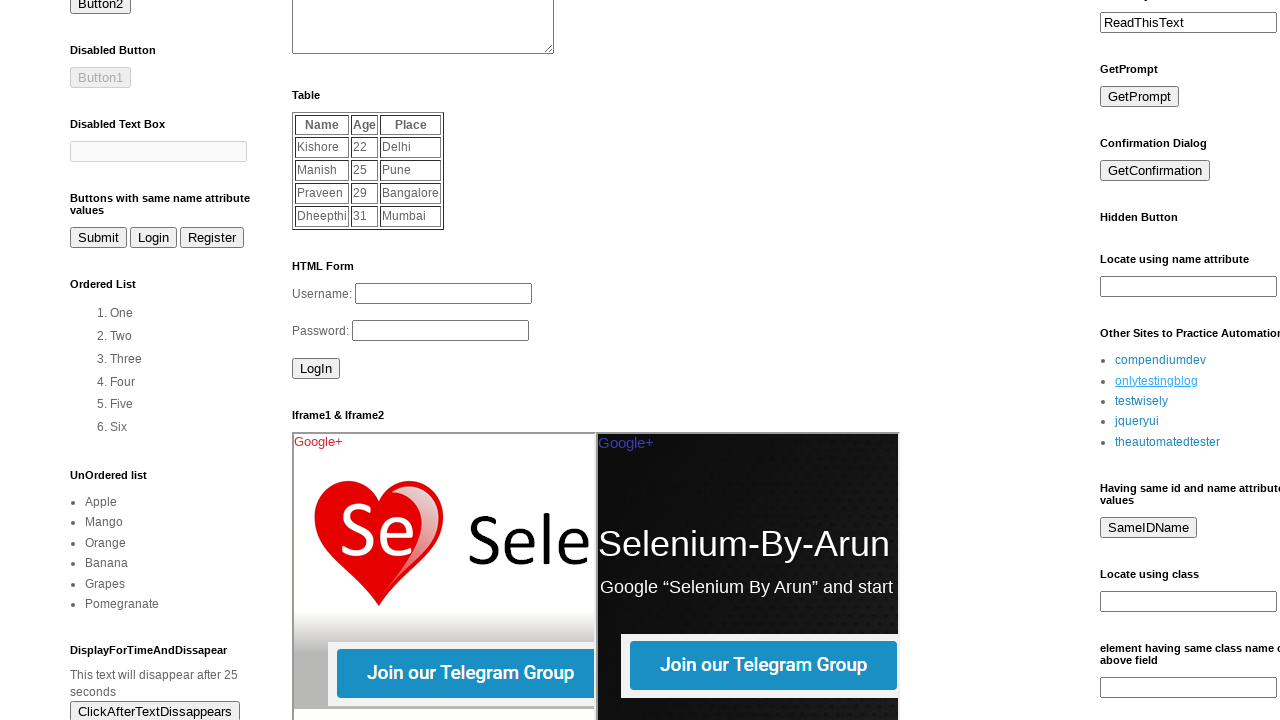

Clicked link 3 in LinkList1 at (1142, 401) on (//div[@id='LinkList1']//a)[3]
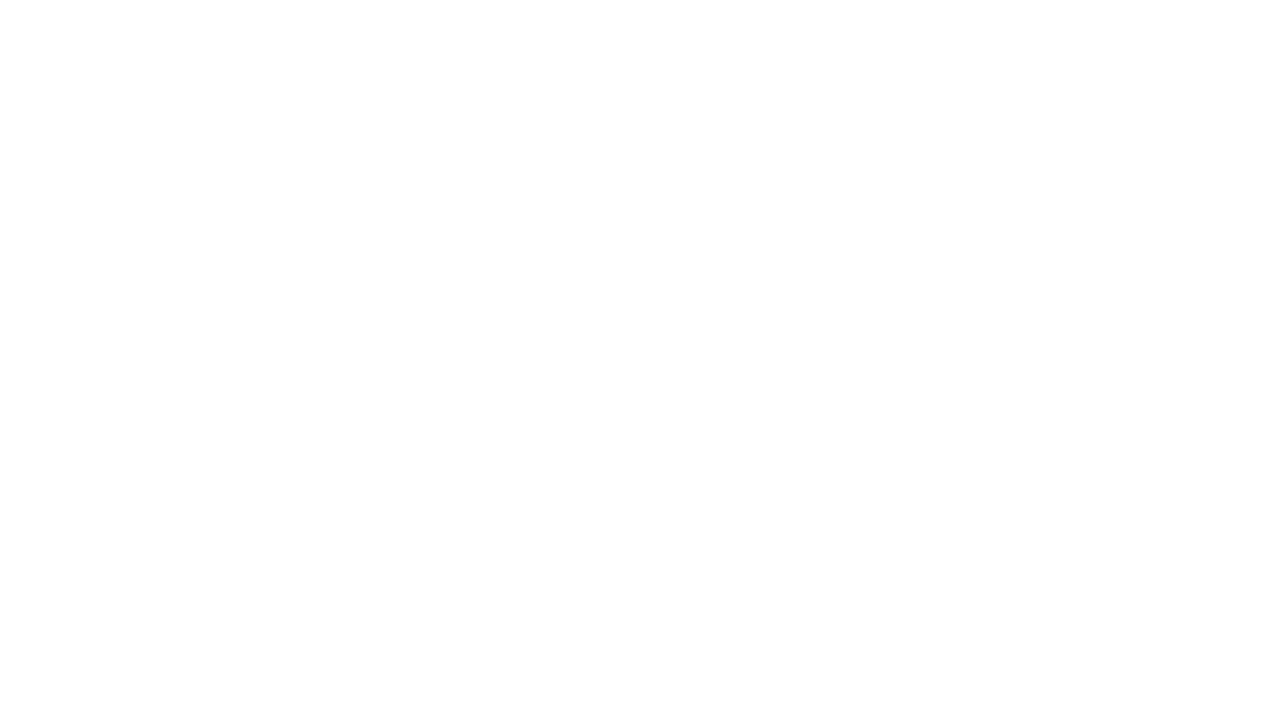

Retrieved page title: 
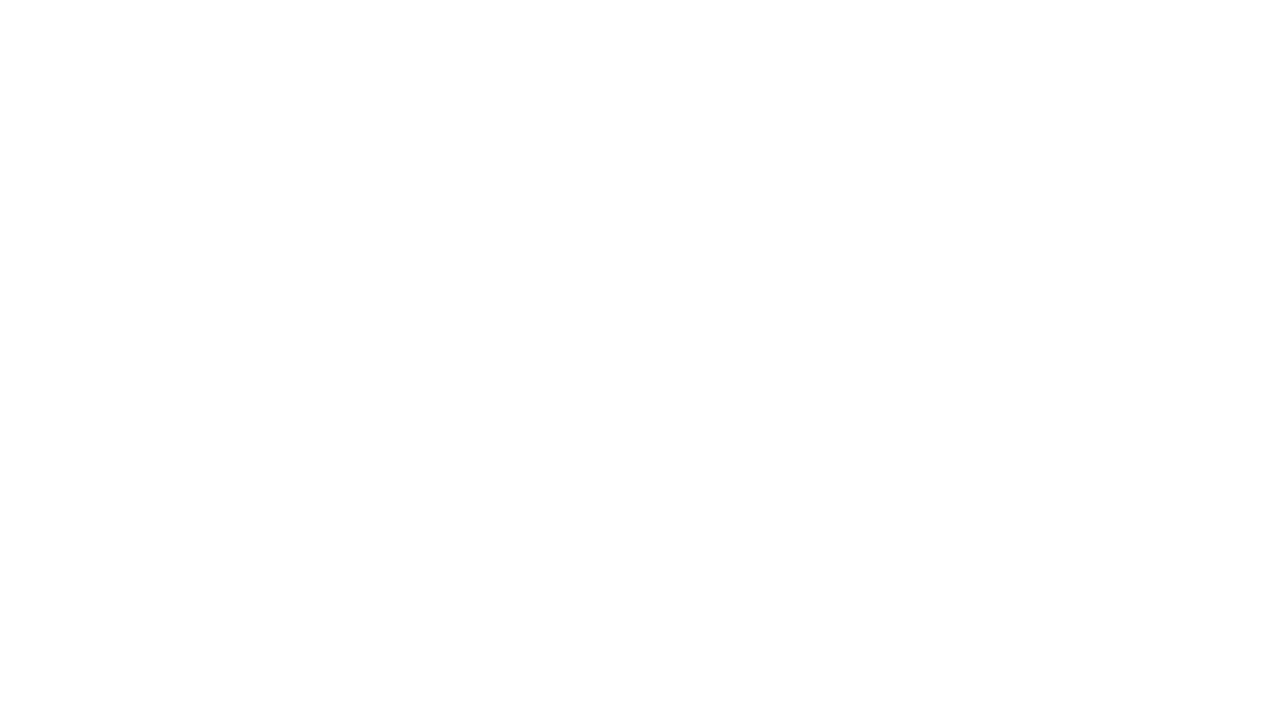

Navigated back to LinkList1 page
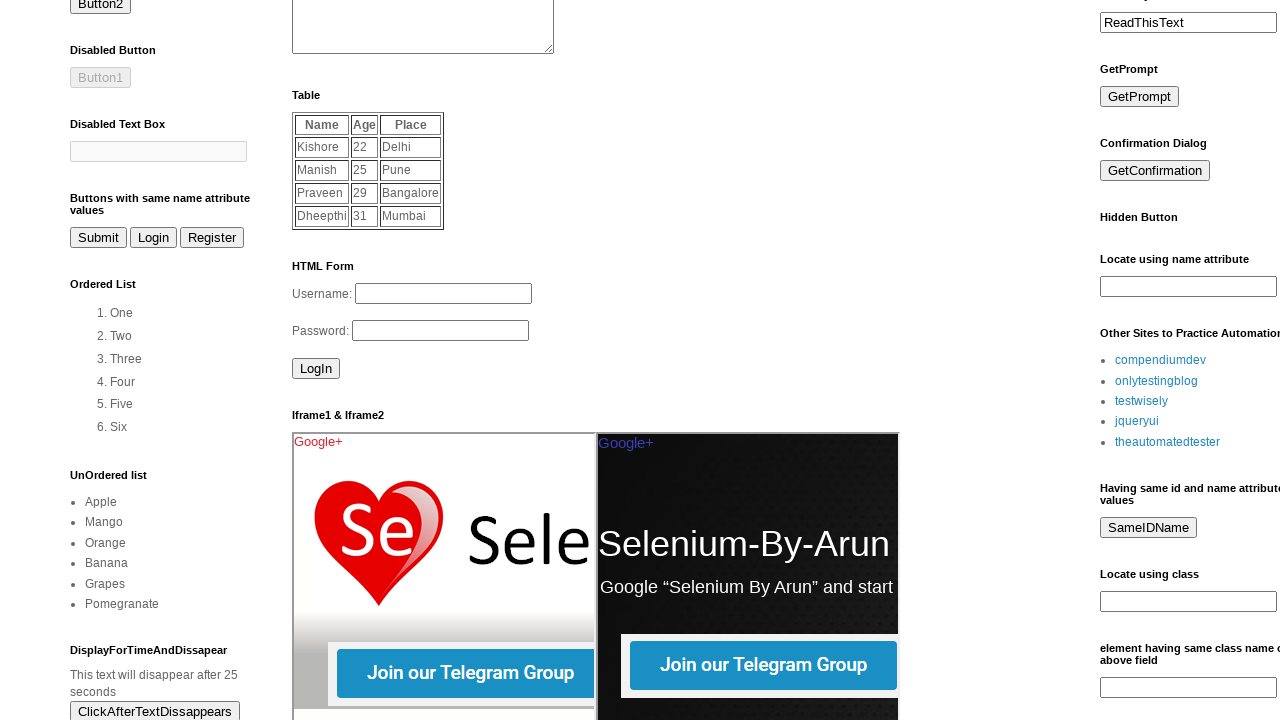

LinkList1 section is visible again, ready for next link
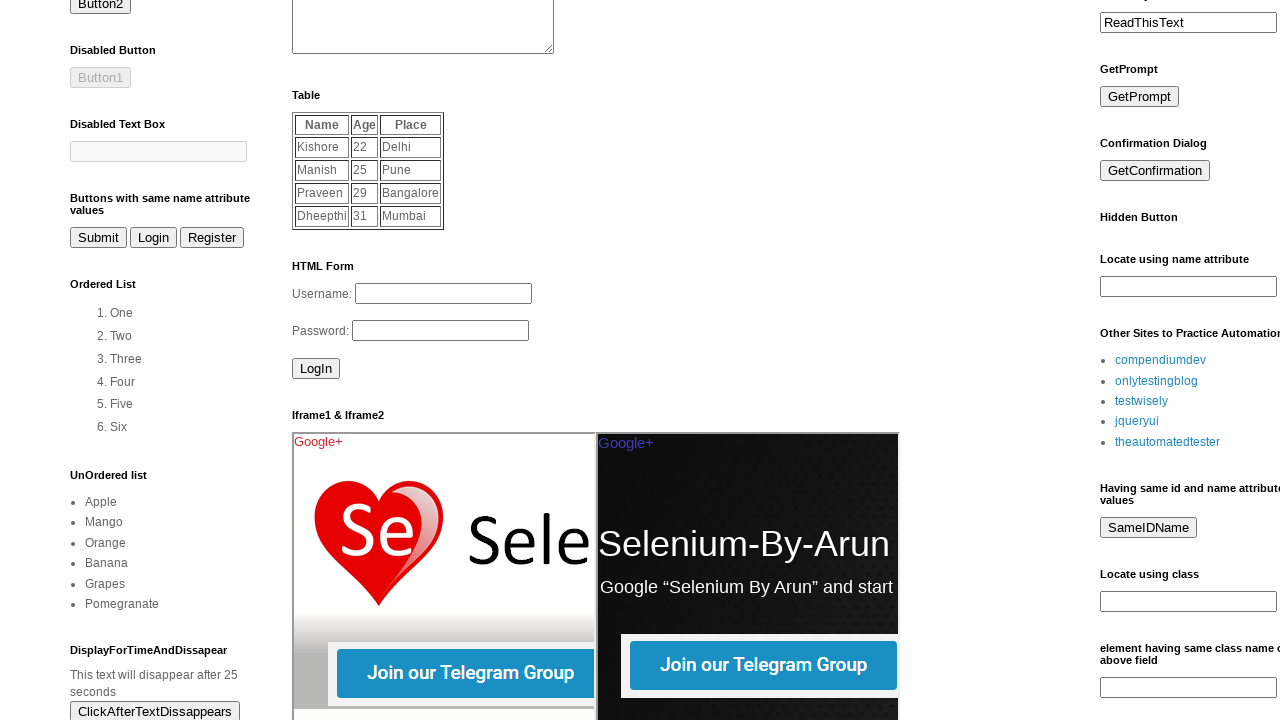

Clicked link 4 in LinkList1 at (1137, 421) on (//div[@id='LinkList1']//a)[4]
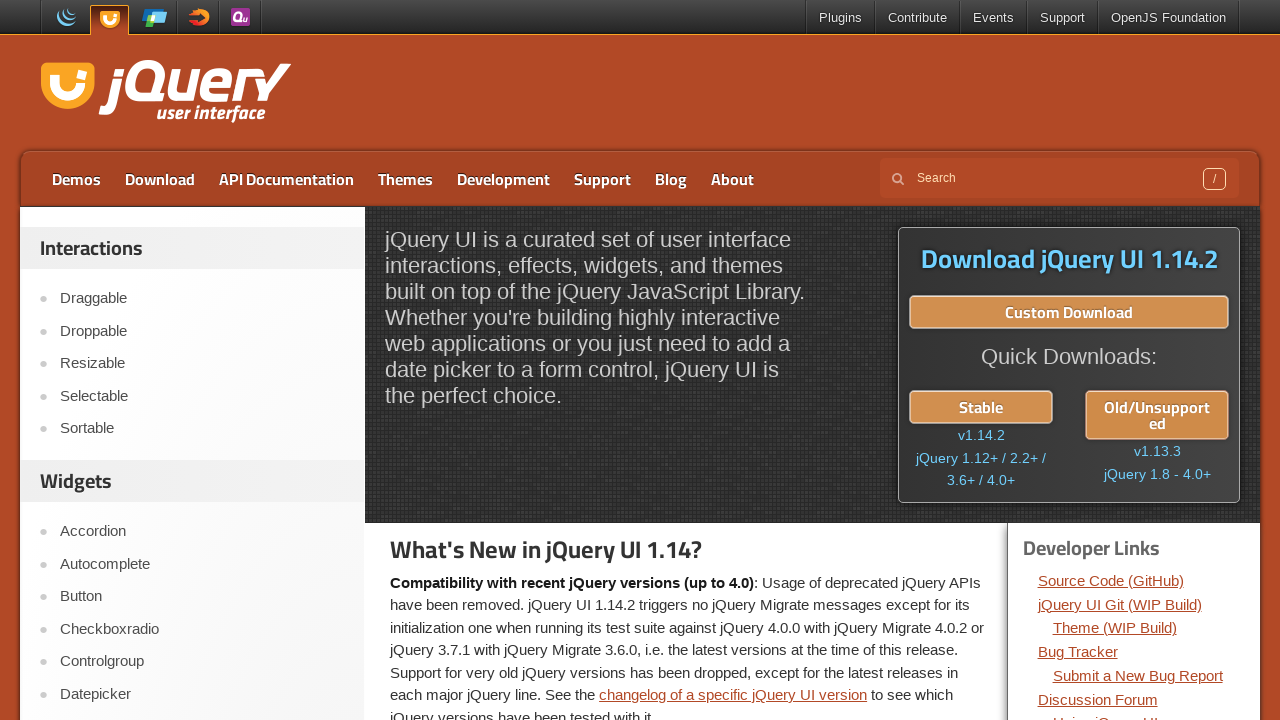

Retrieved page title: jQuery UI
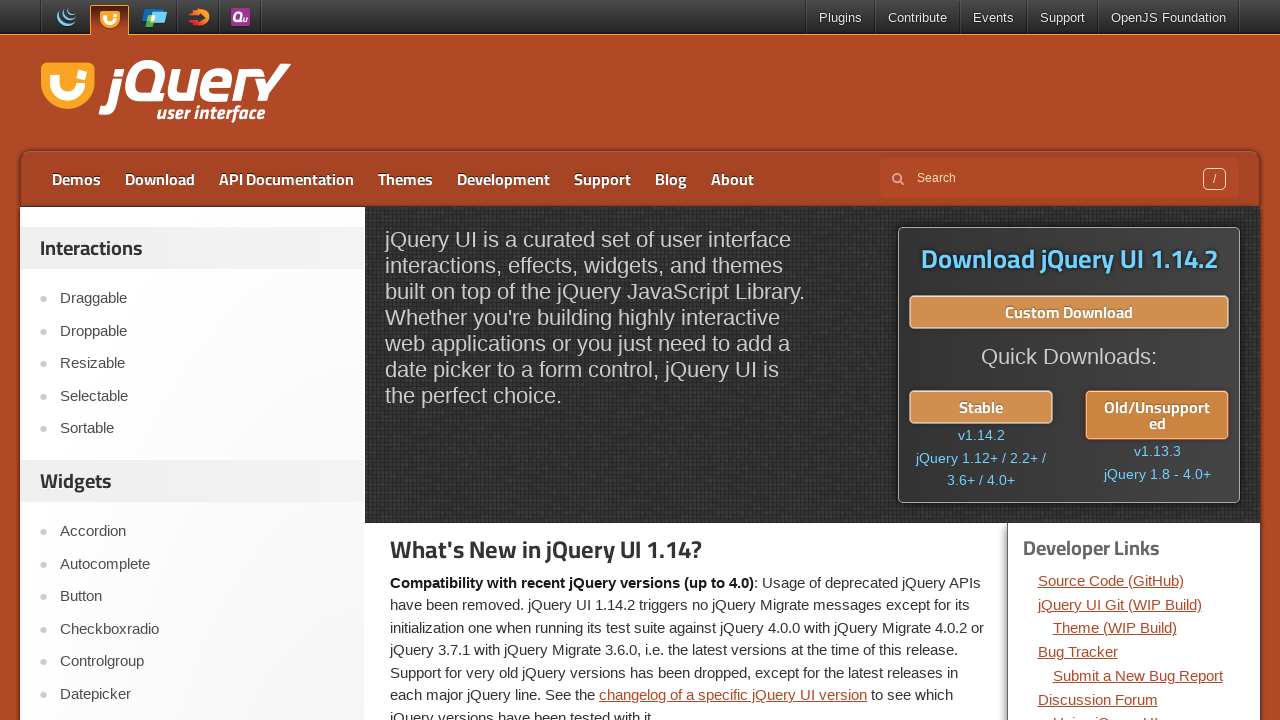

Navigated back to LinkList1 page
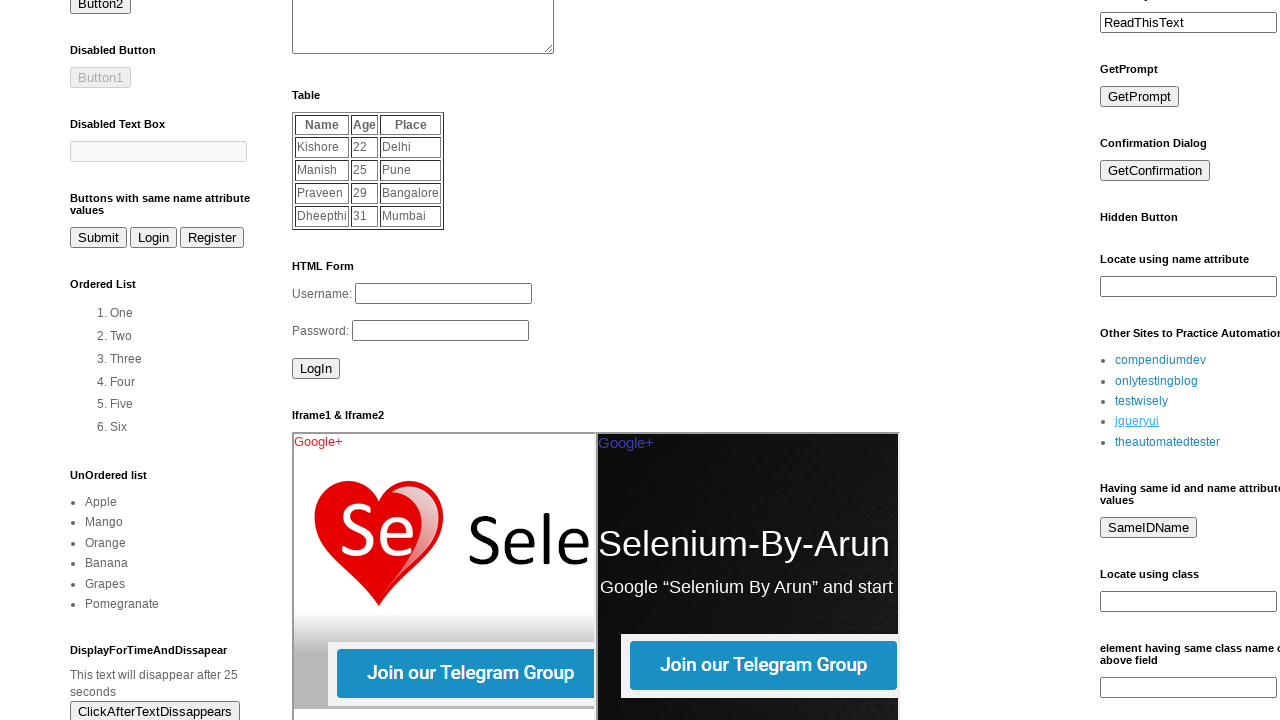

LinkList1 section is visible again, ready for next link
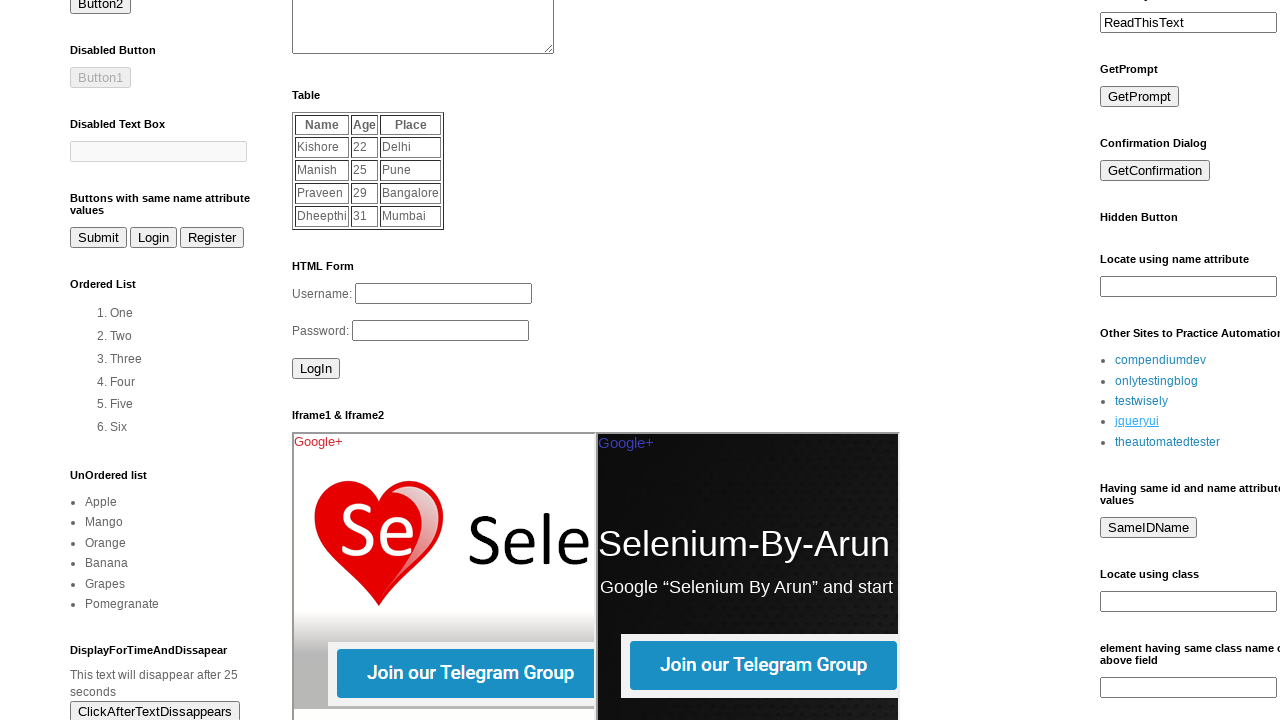

Clicked link 5 in LinkList1 at (1168, 442) on (//div[@id='LinkList1']//a)[5]
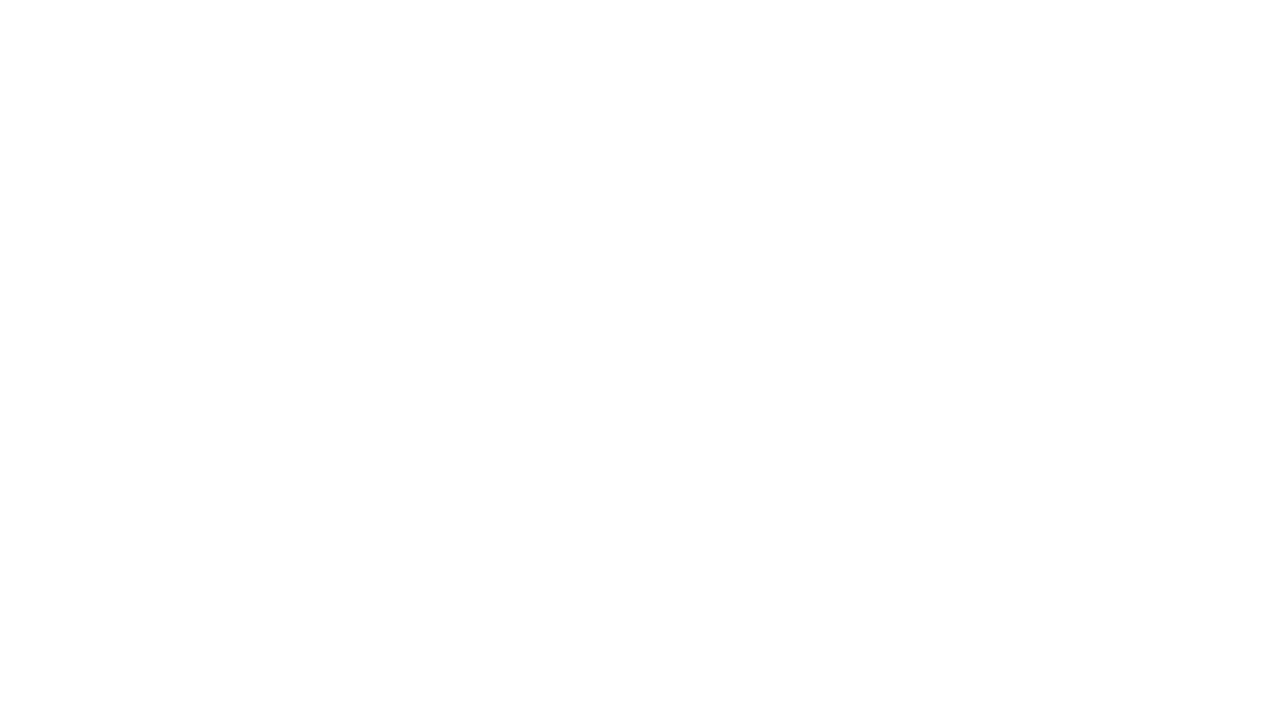

Retrieved page title: 
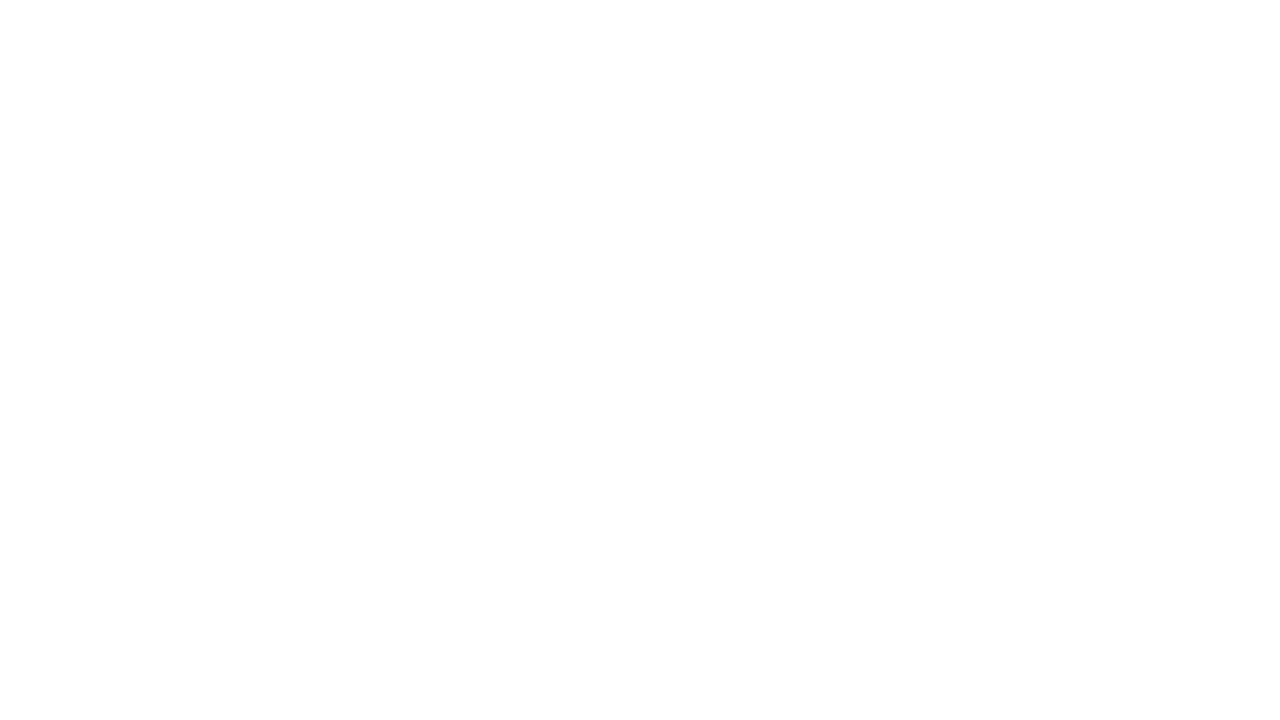

Navigated back to LinkList1 page
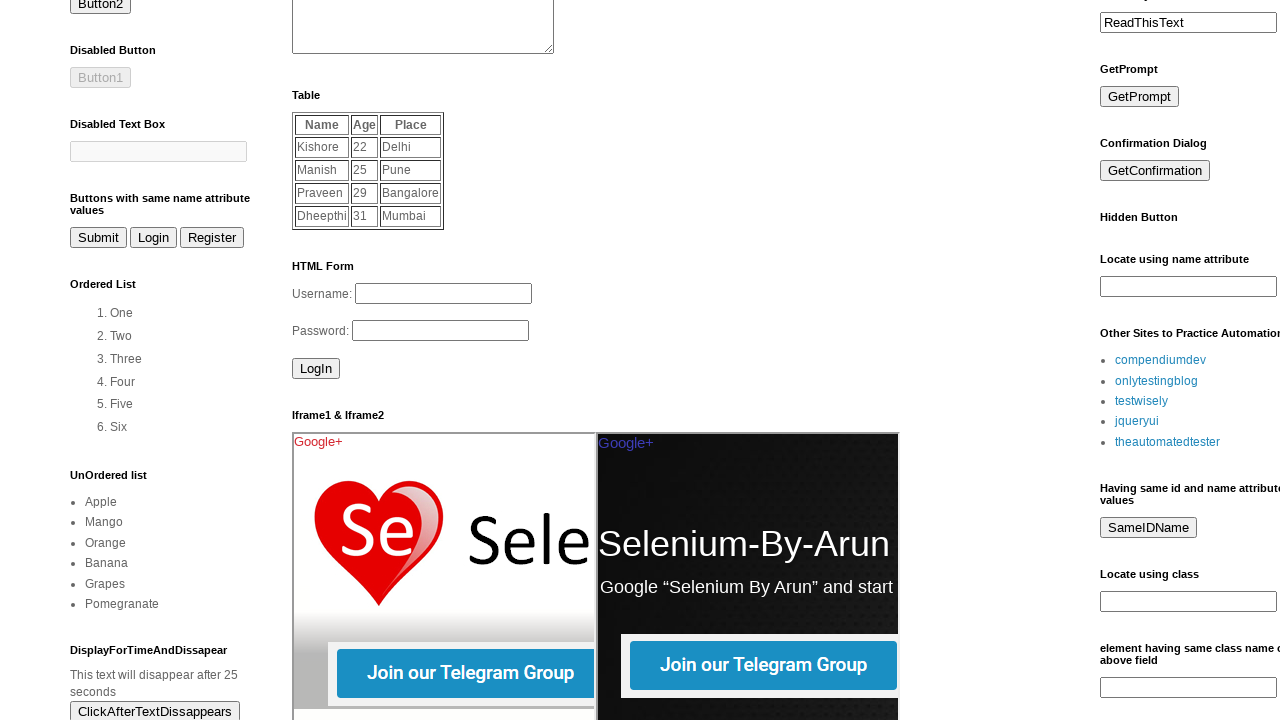

LinkList1 section is visible again, ready for next link
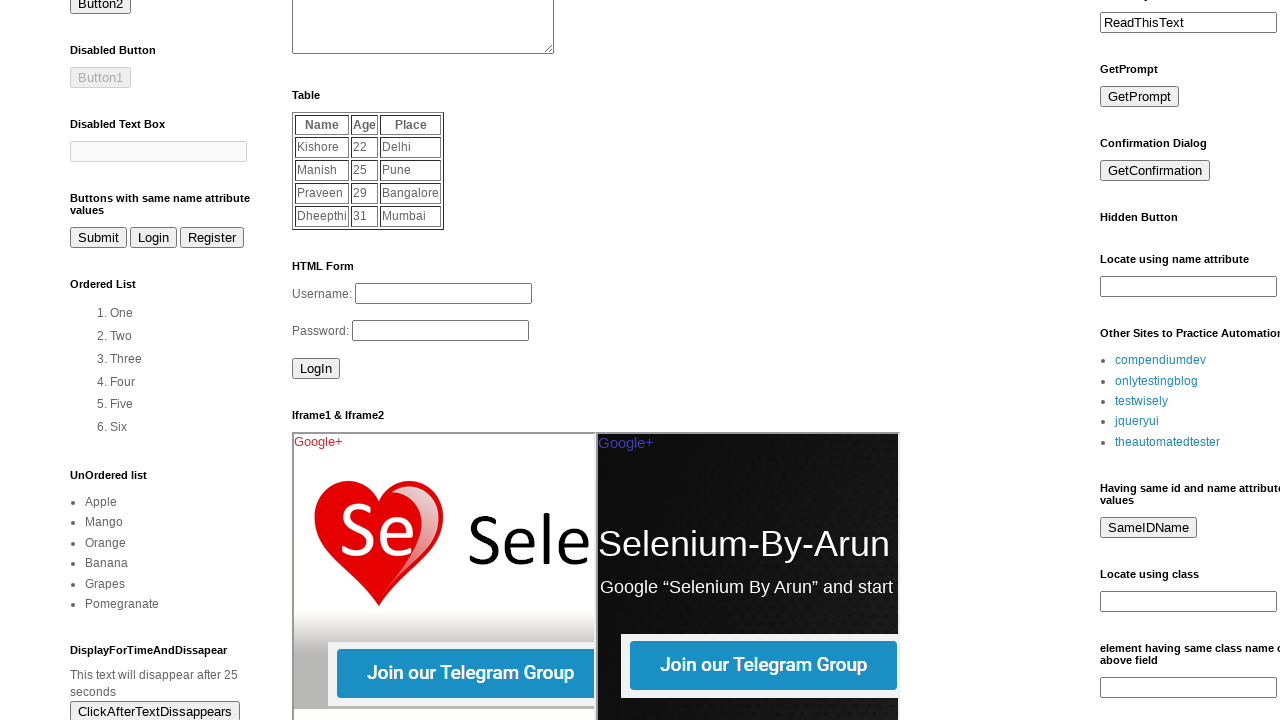

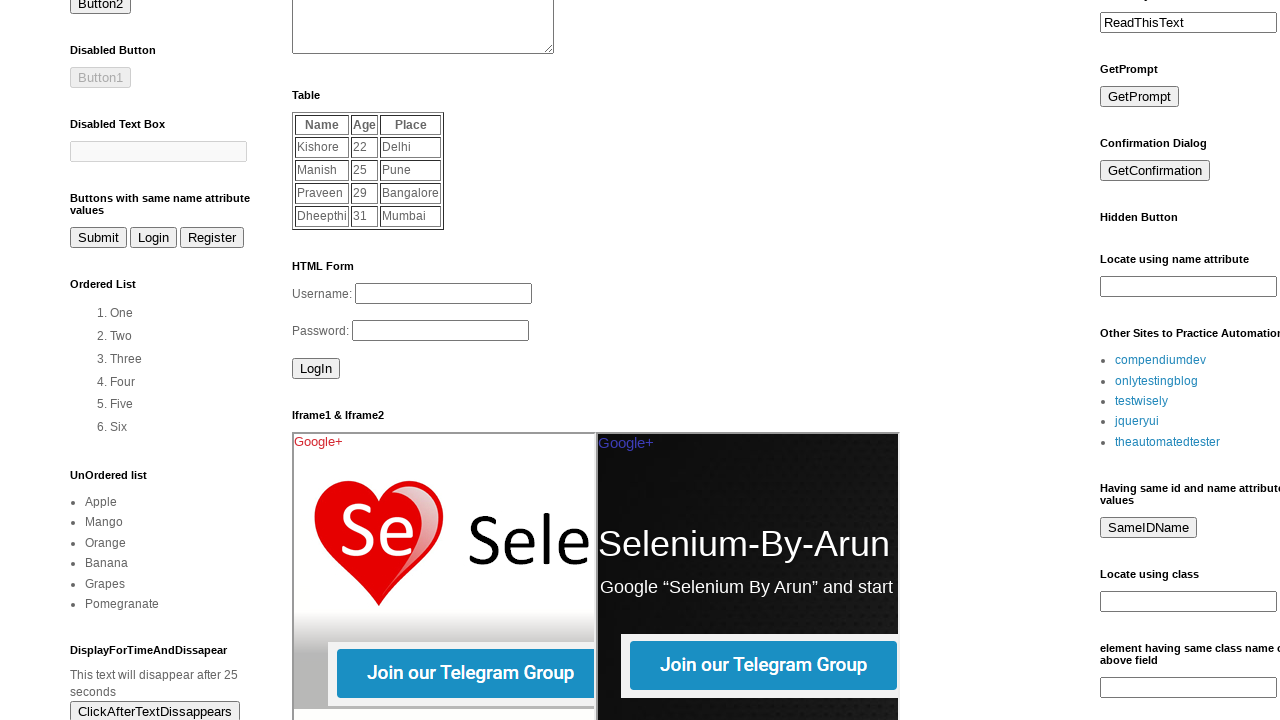